Tests that clicking on status code 200 link returns the correct HTTP status code response

Starting URL: http://the-internet.herokuapp.com/status_codes

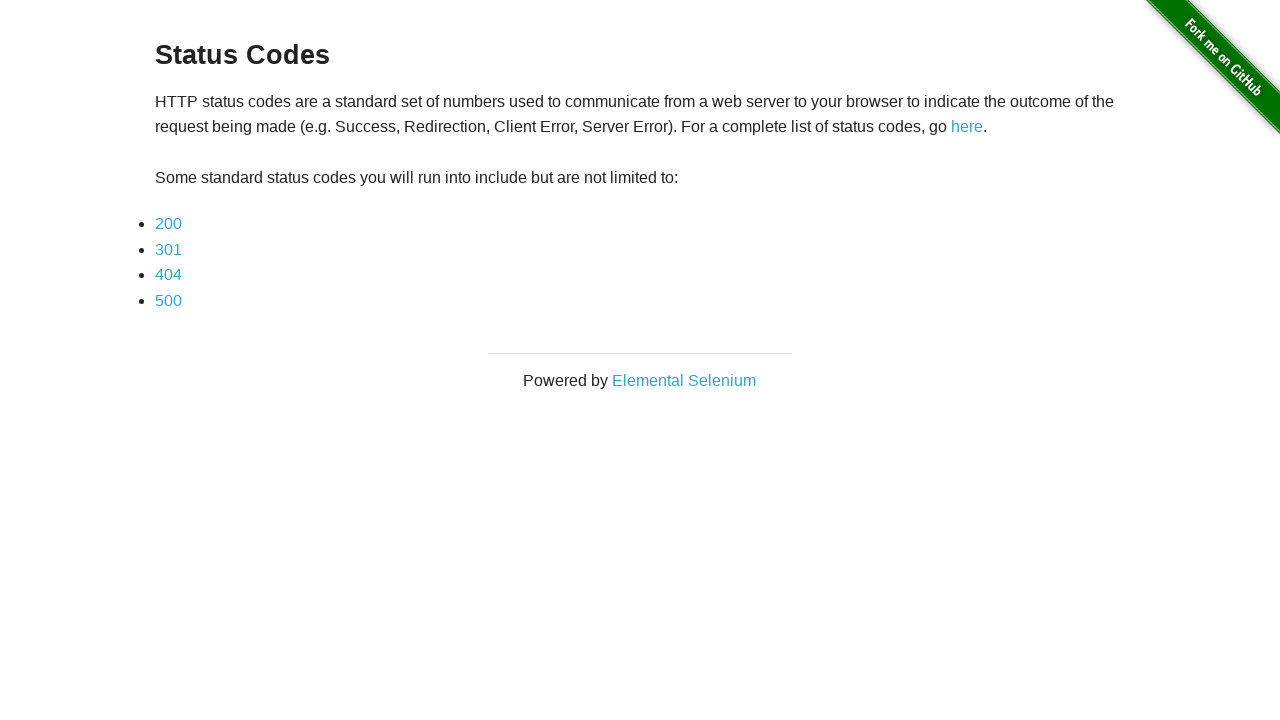

Clicked on status code 200 link at (168, 224) on text=200
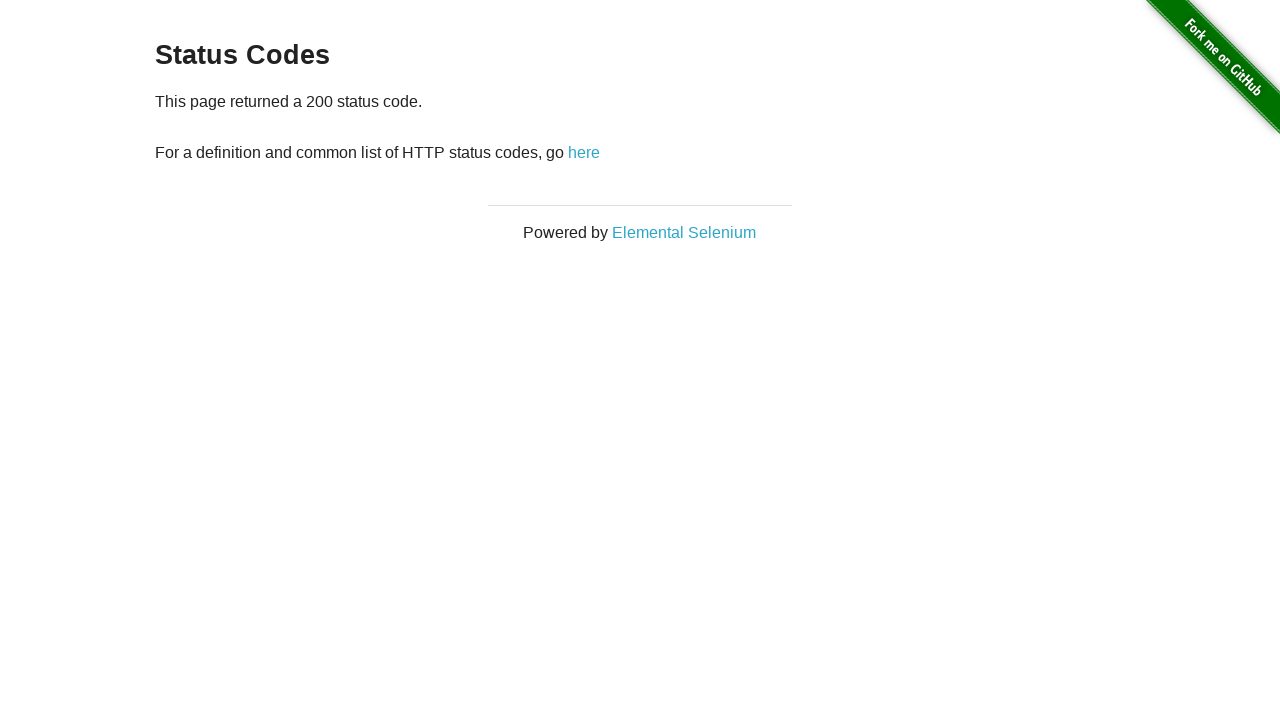

Captured HTTP response from status code 200 request
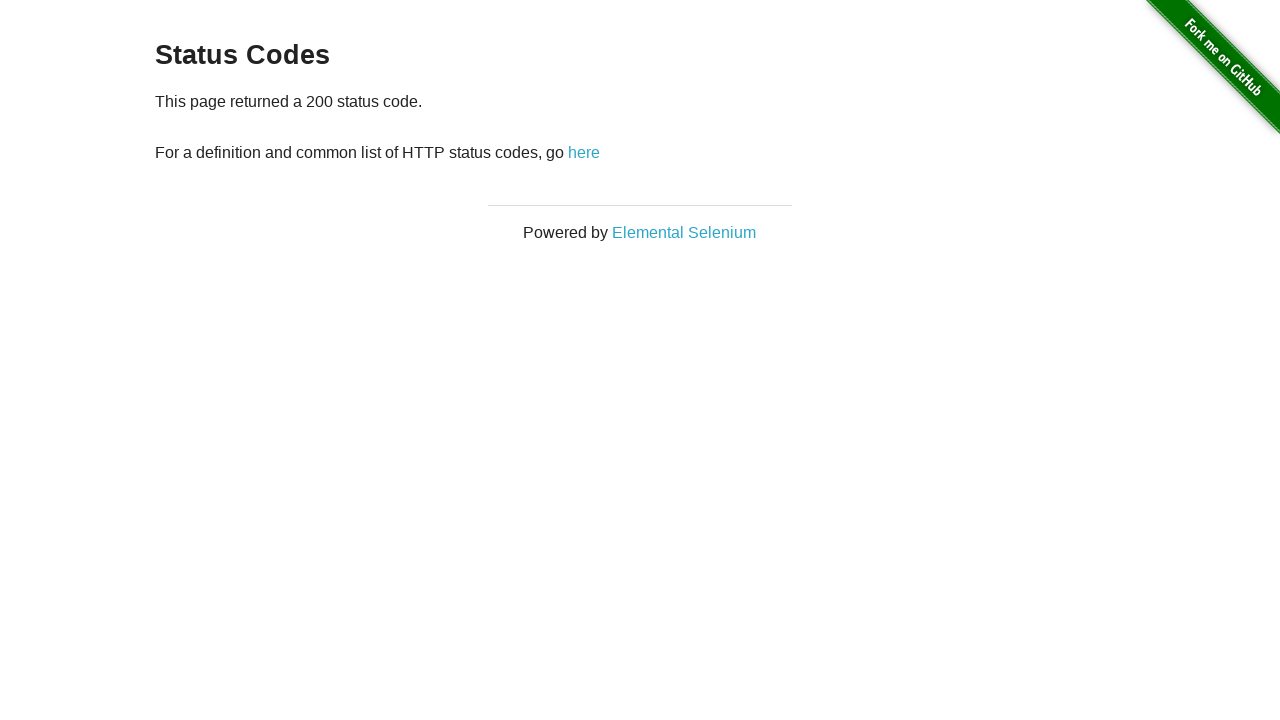

Asserted that HTTP response status is 200
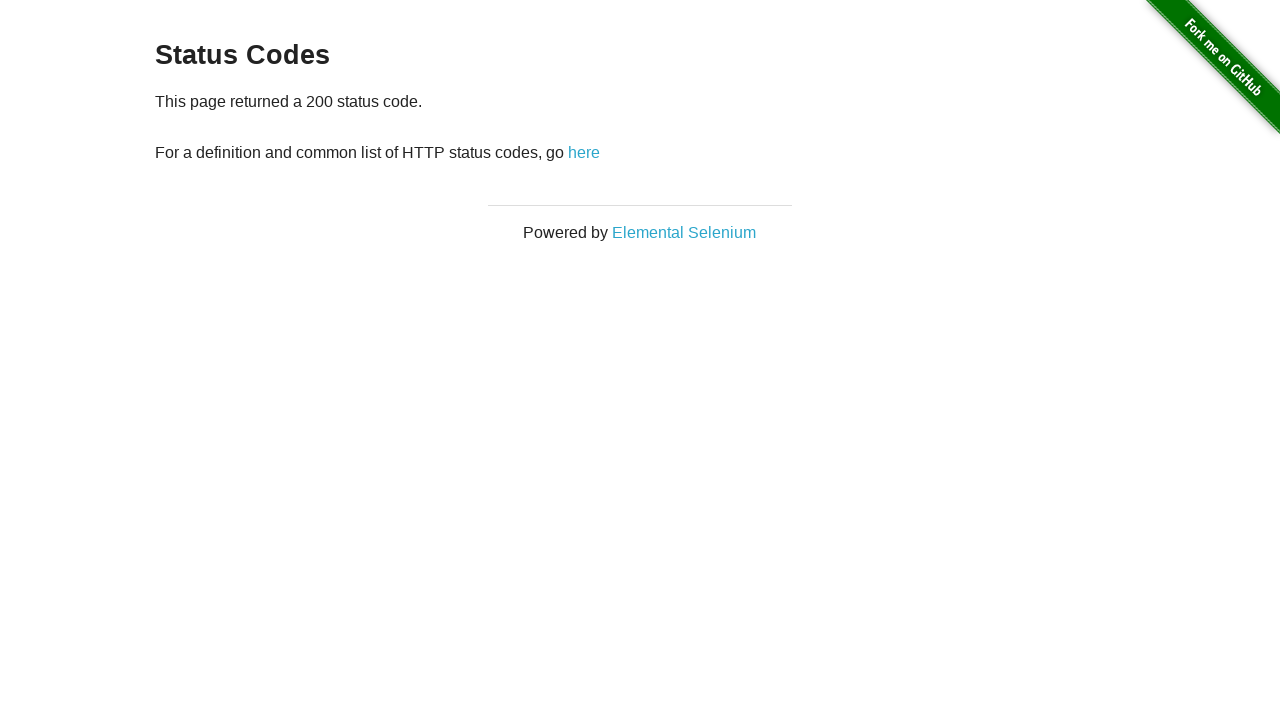

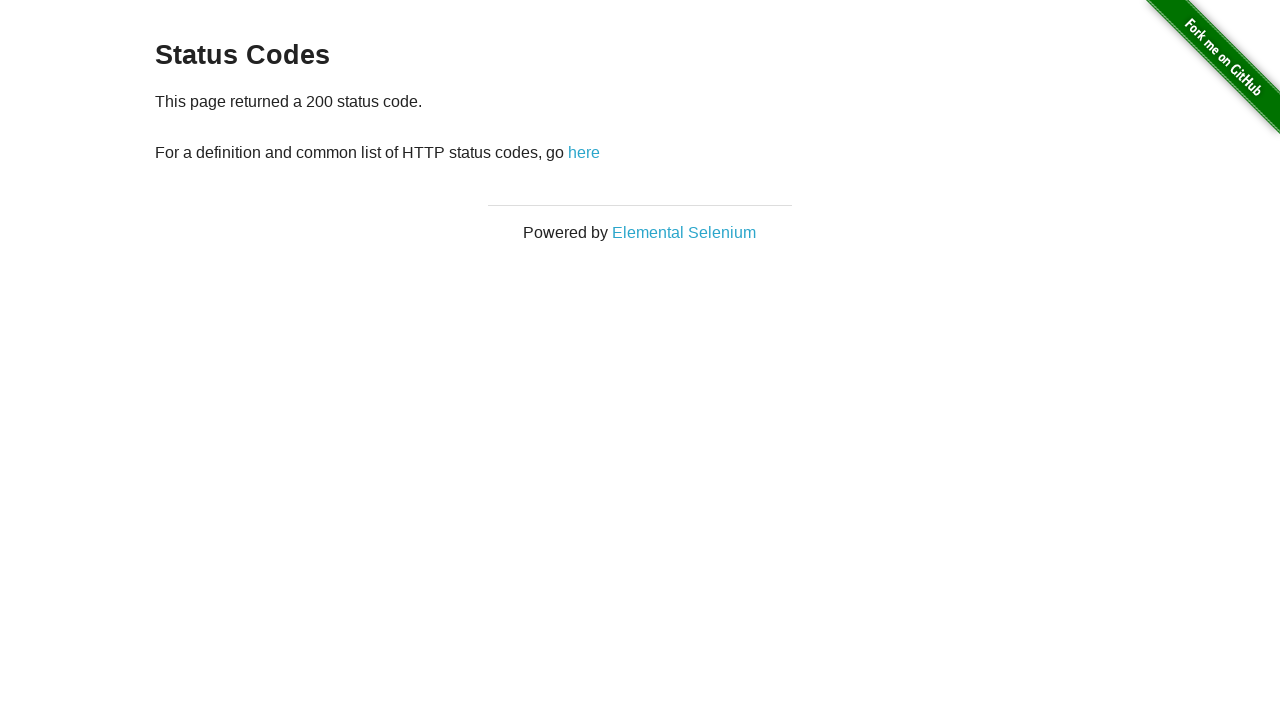